Tests scrolling to an element and filling out form fields (name and date) on a scrollable page

Starting URL: https://formy-project.herokuapp.com/scroll

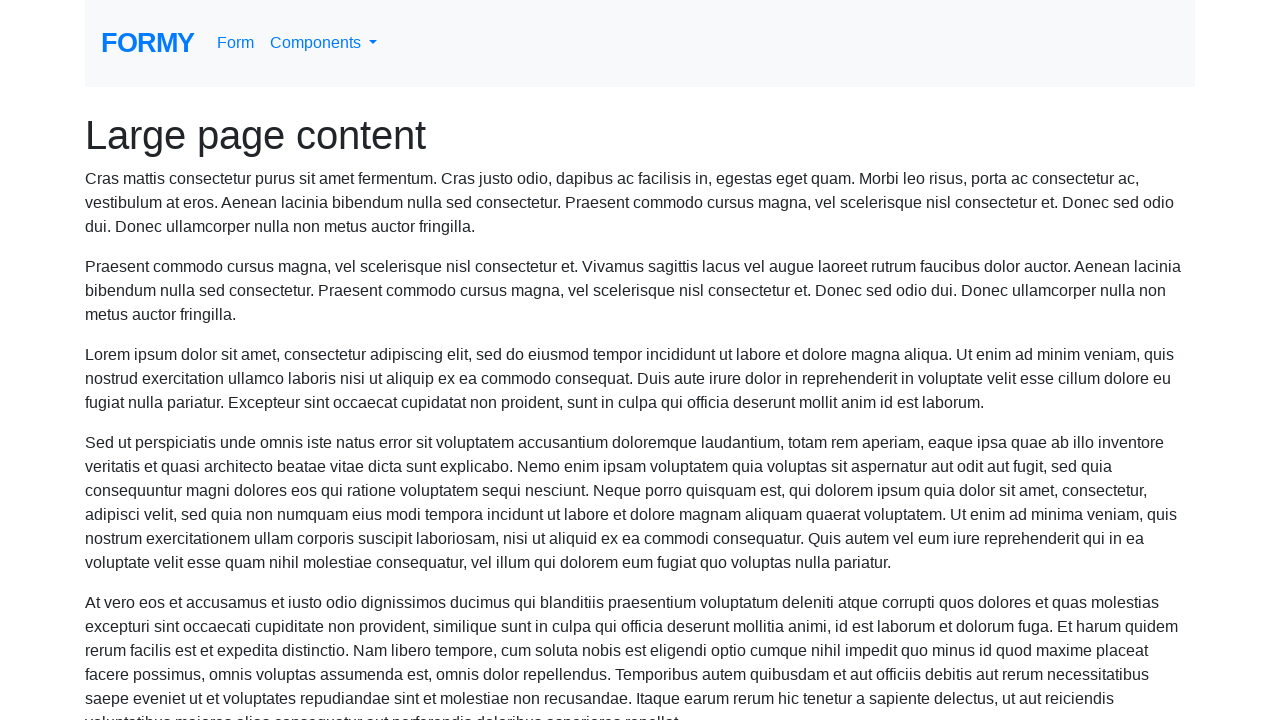

Scrolled to name field
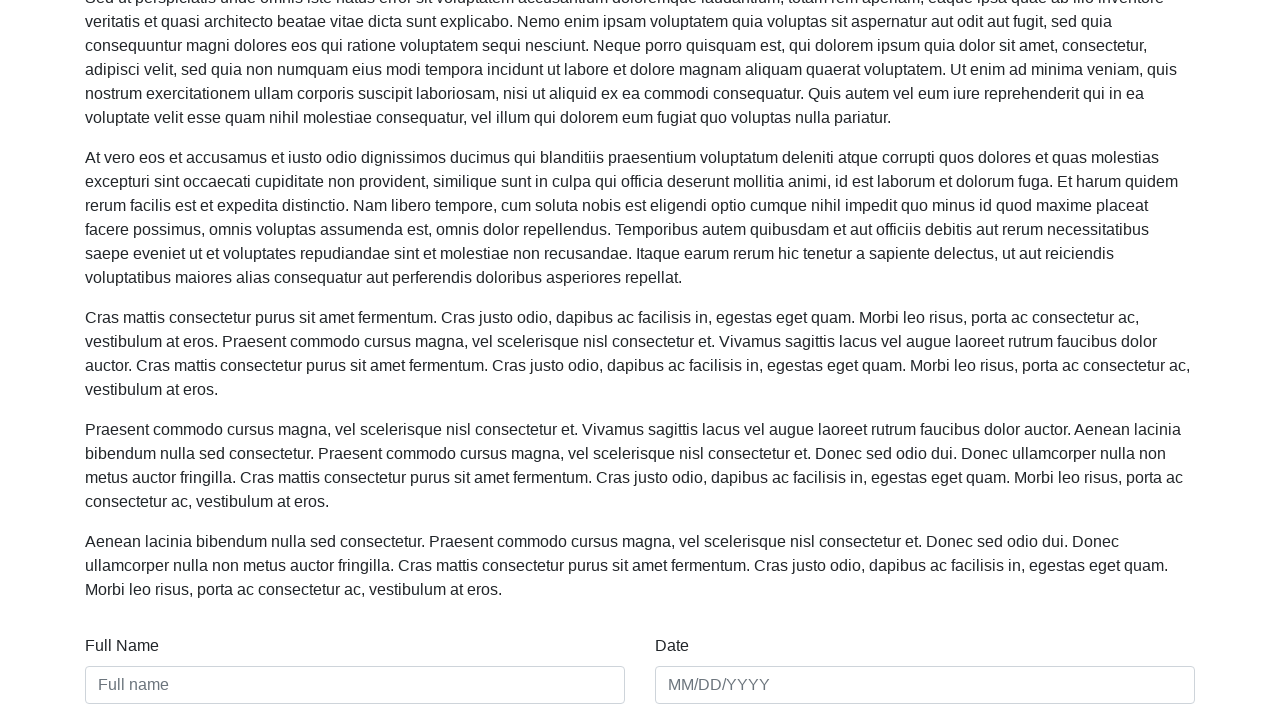

Filled name field with 'Sarah Thompson' on #name
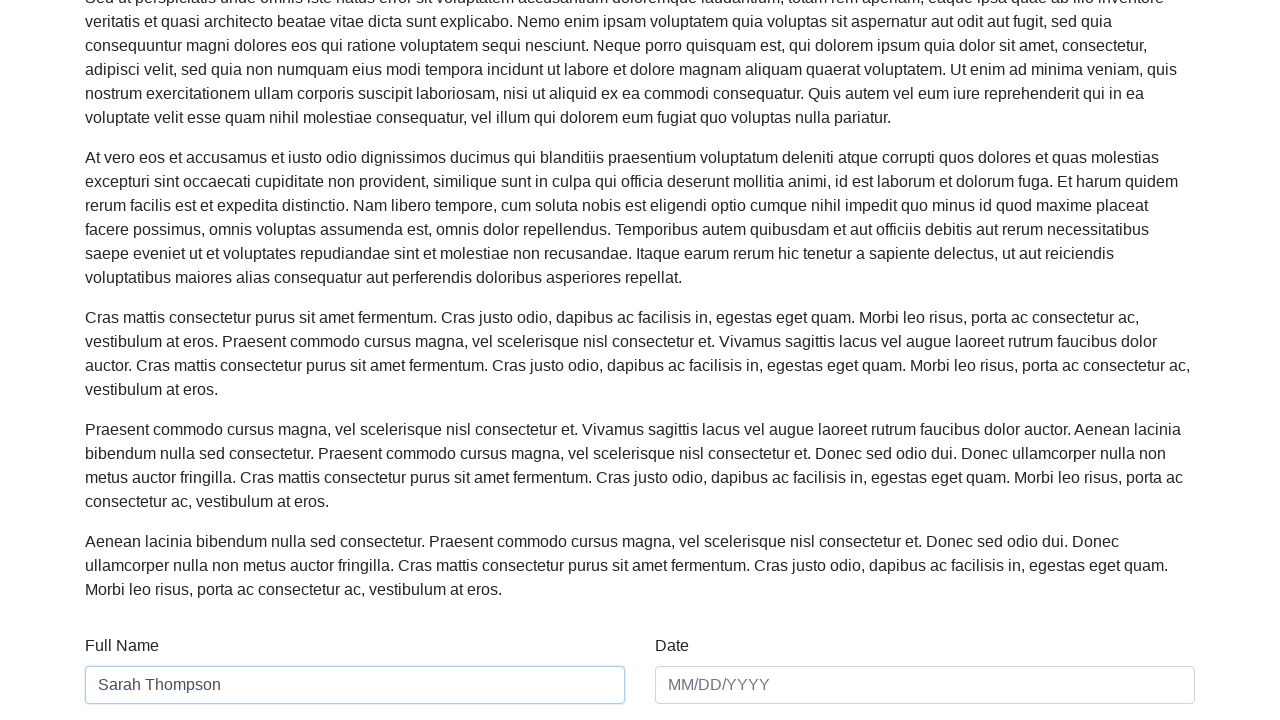

Filled date field with '03/15/2024' on #date
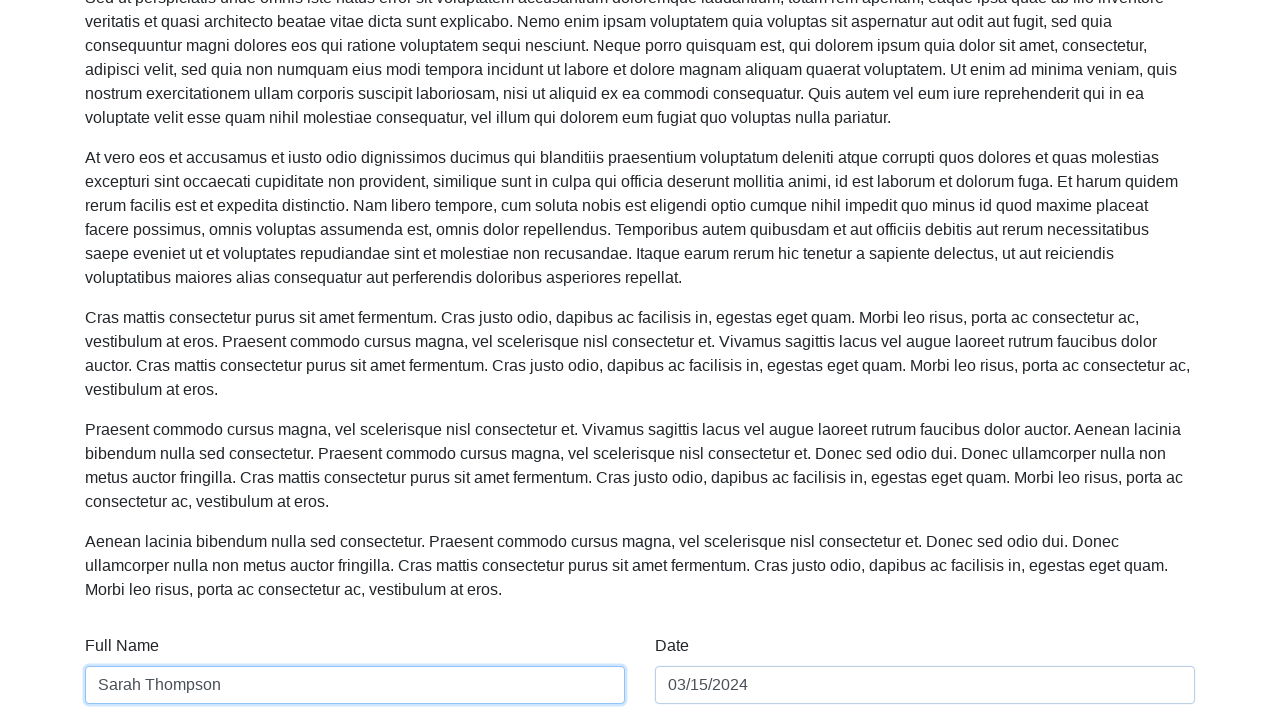

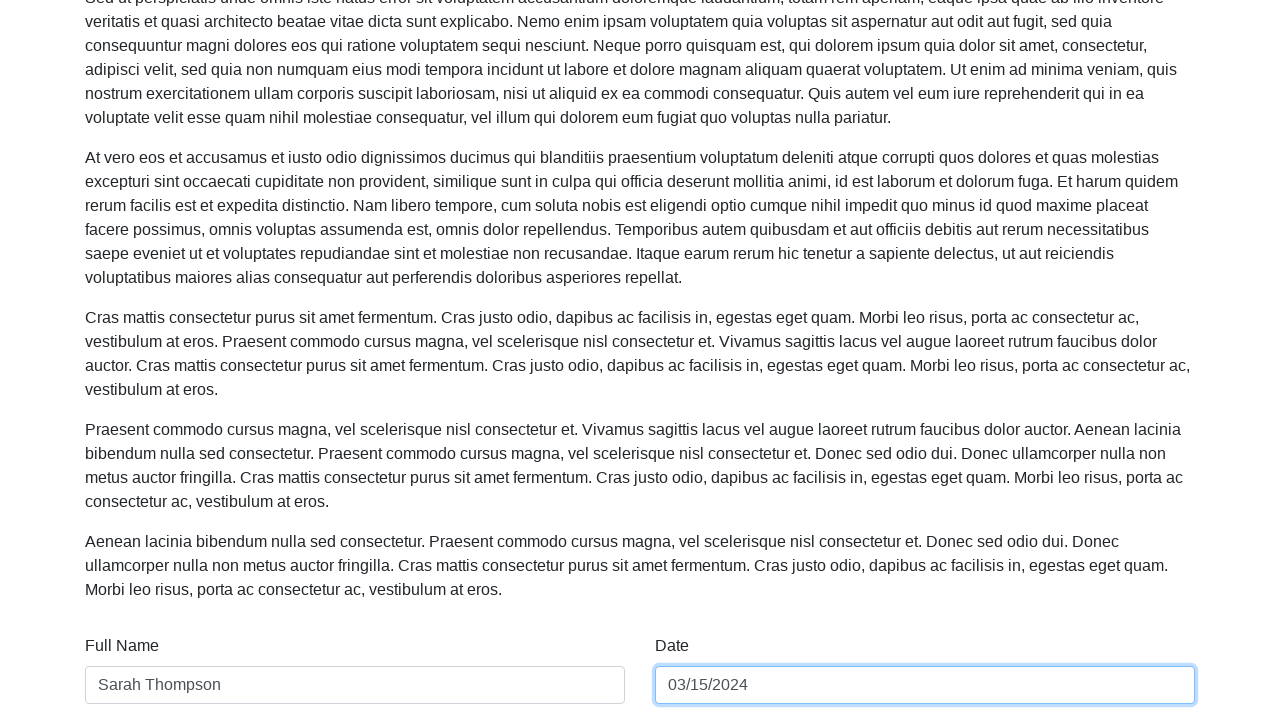